Tests carousel functionality by clicking through carousel indicators and verifying slides display

Starting URL: https://www.demoblaze.com/index.html

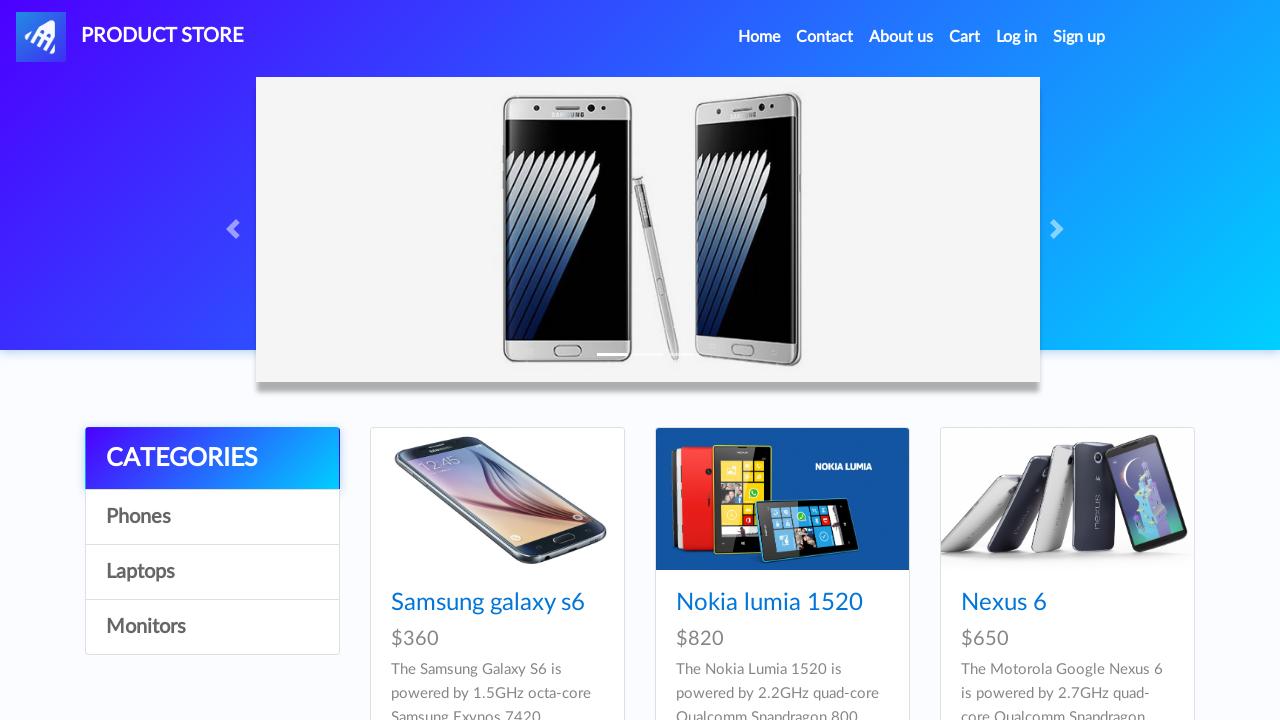

Carousel loaded - first indicator element is present
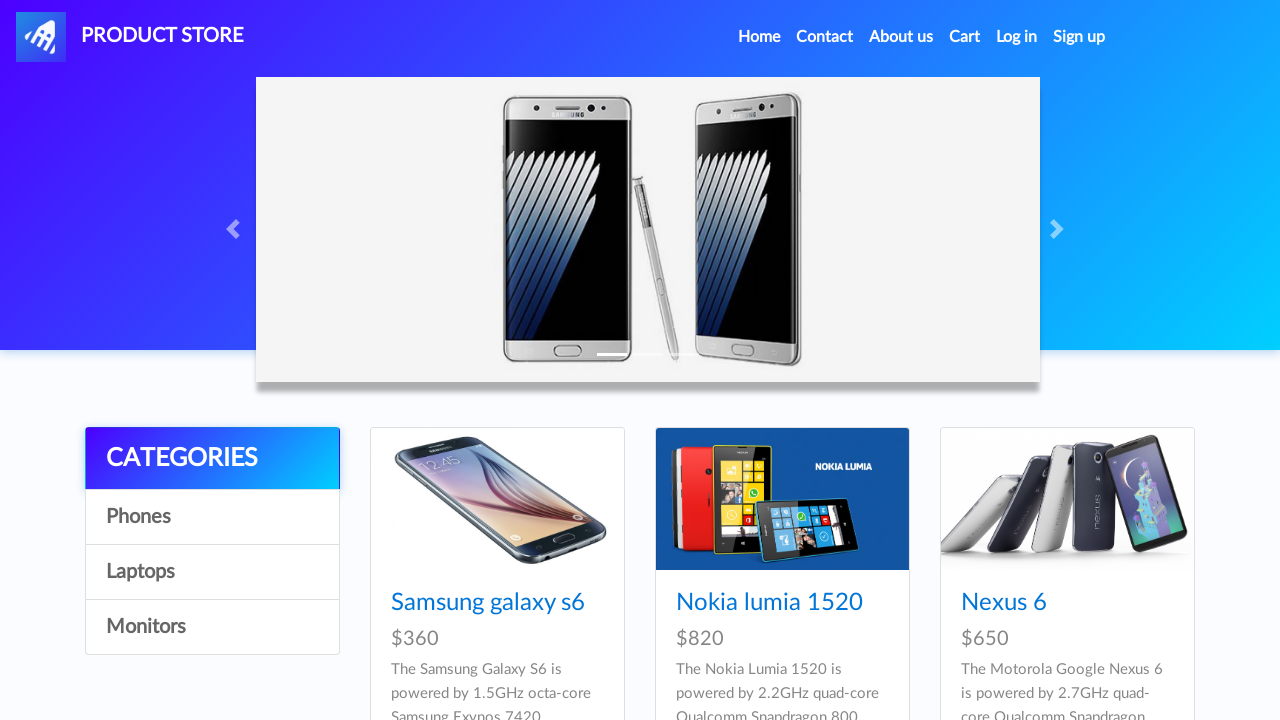

Clicked first carousel indicator at (612, 354) on xpath=//html/body/nav/div[2]/div/ol/li[1]
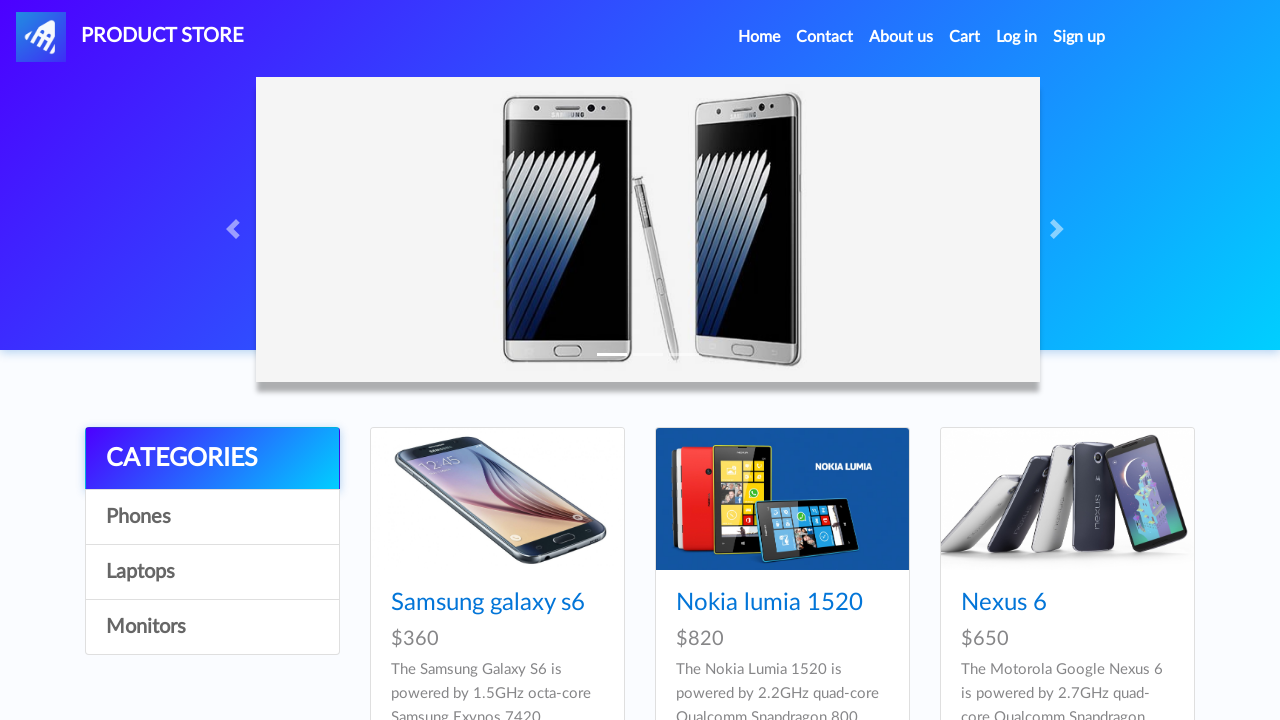

First slide is now visible
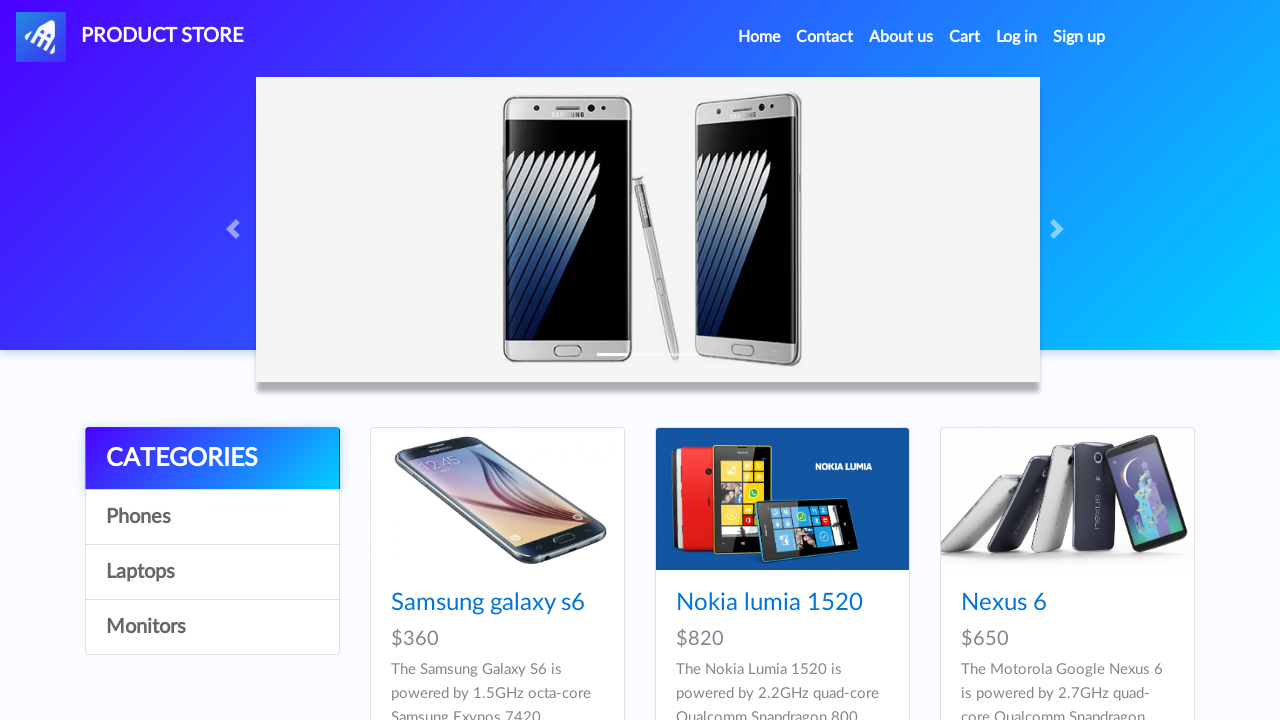

Clicked third carousel indicator at (684, 354) on xpath=//html/body/nav/div[2]/div/ol/li[3]
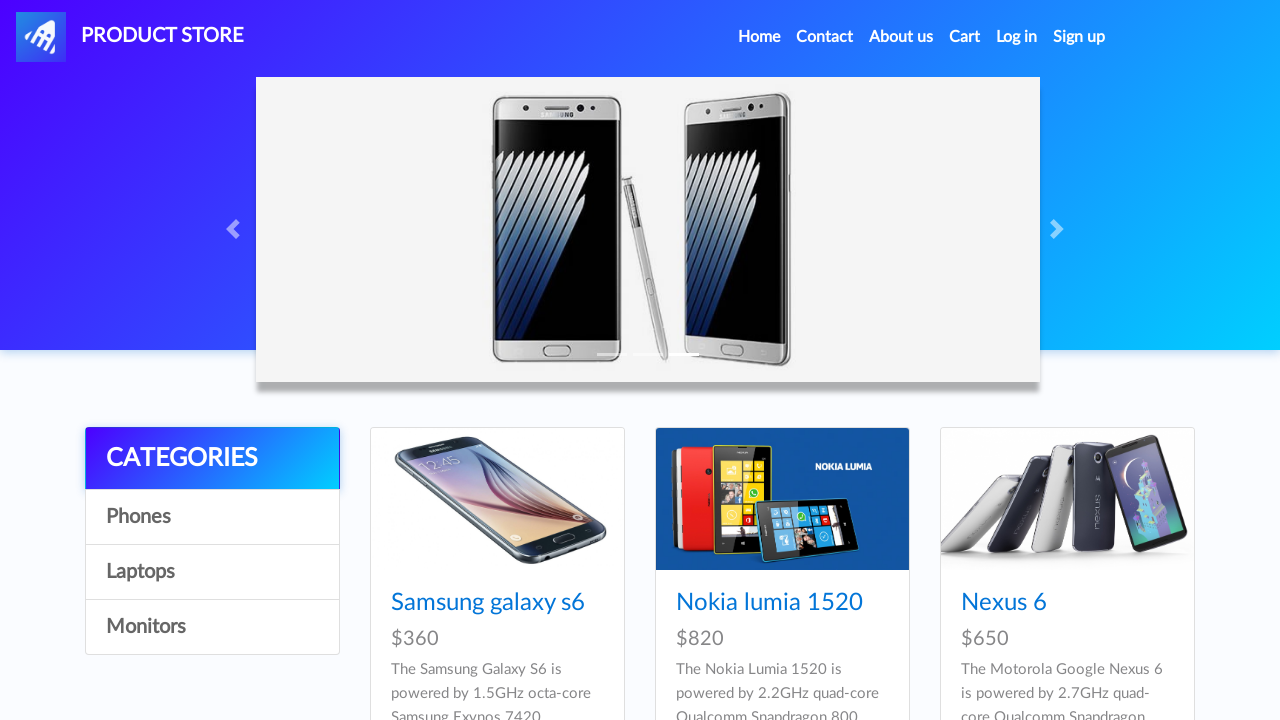

Third slide is now visible
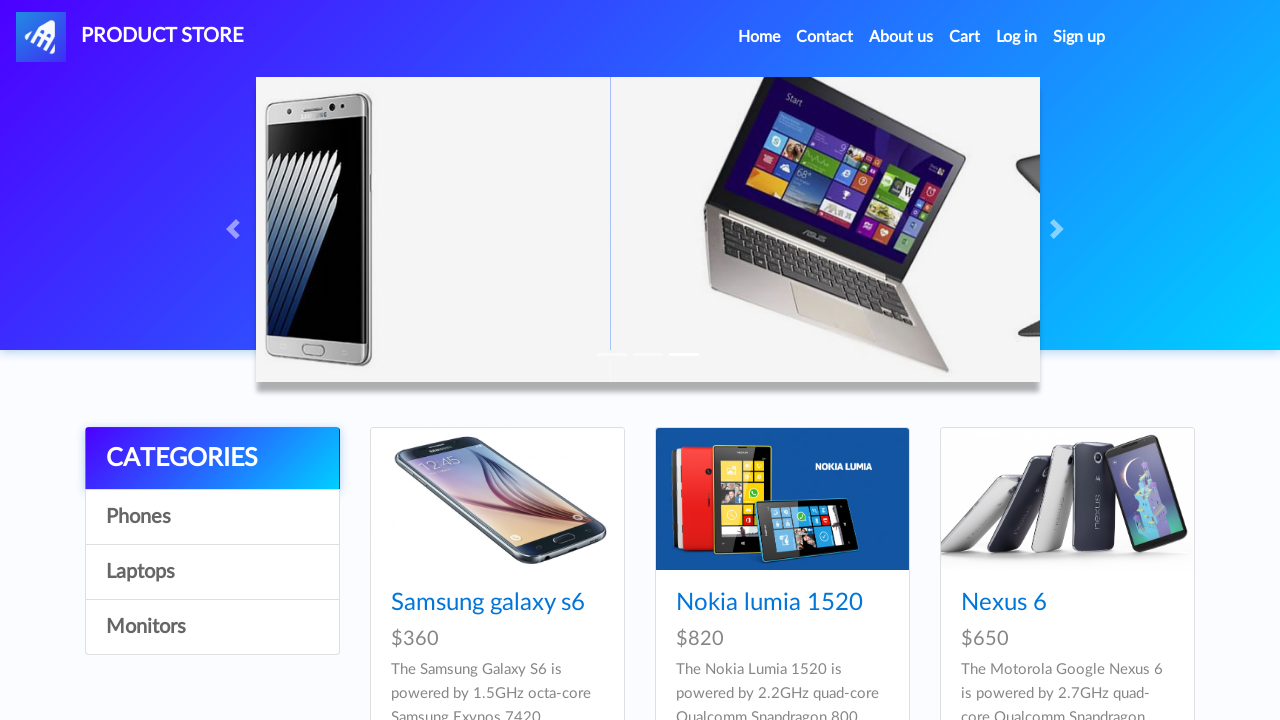

Clicked second carousel indicator at (648, 354) on xpath=//html/body/nav/div[2]/div/ol/li[2]
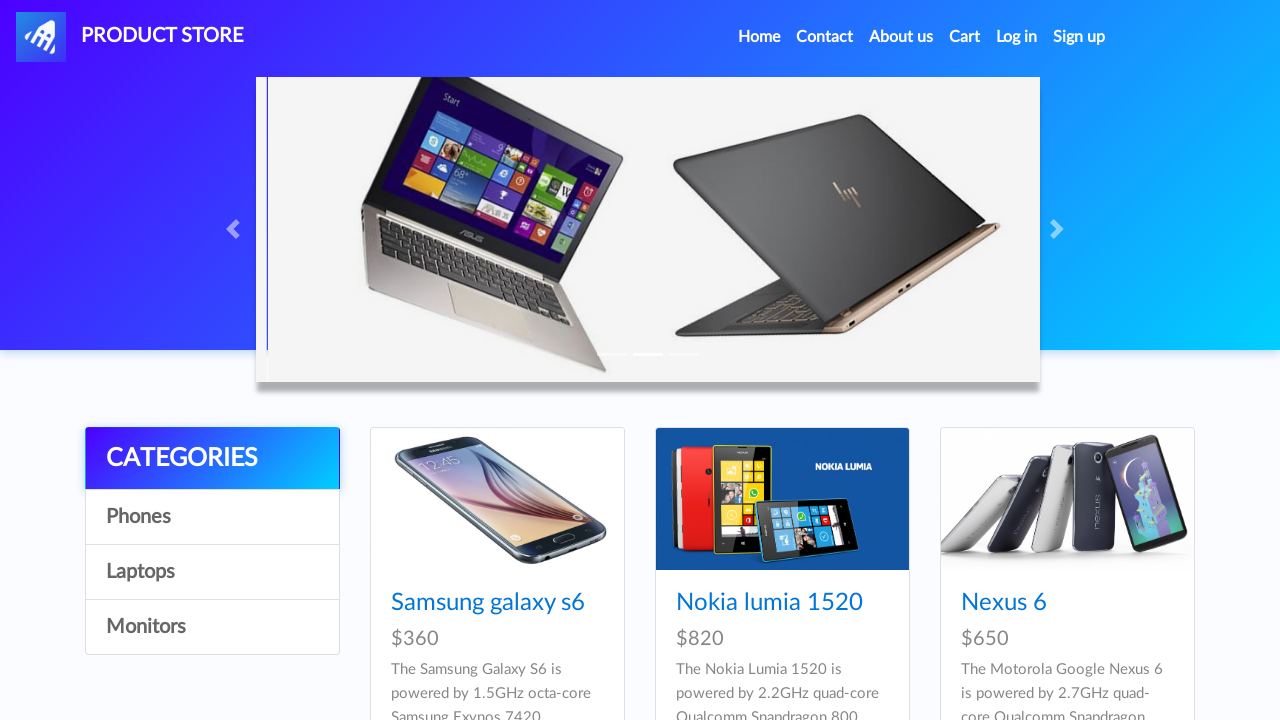

Second slide is now visible
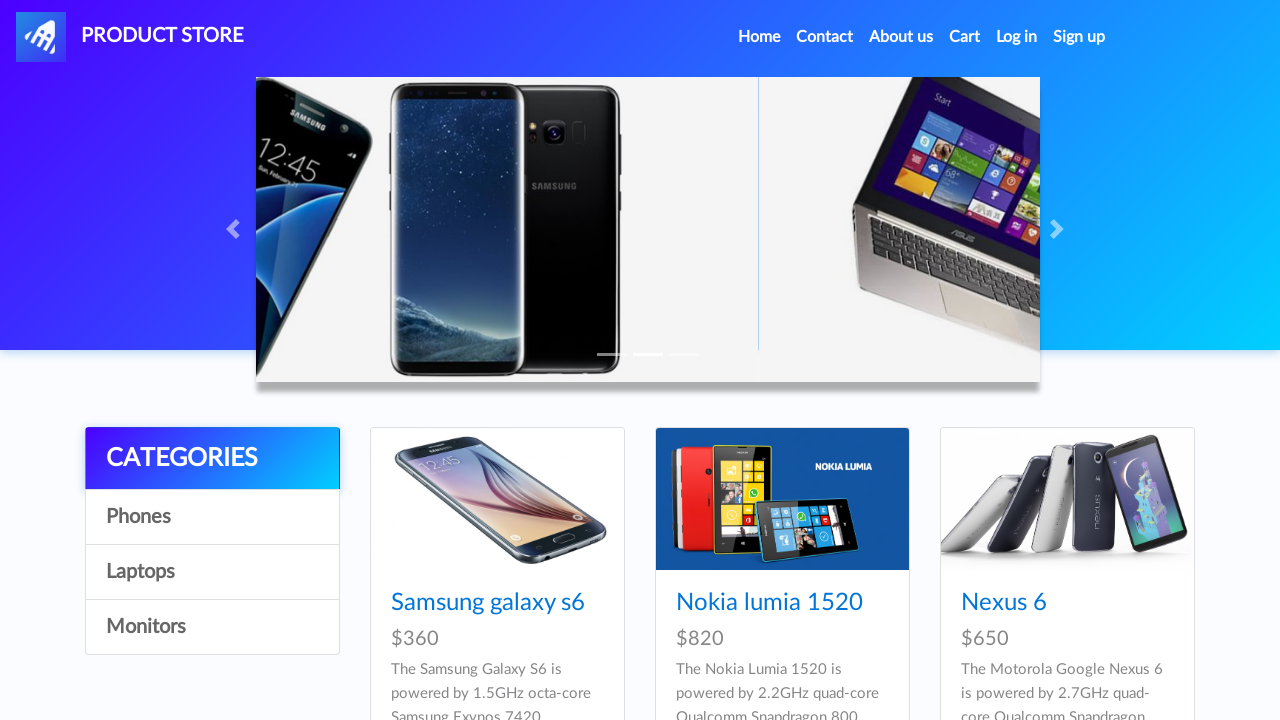

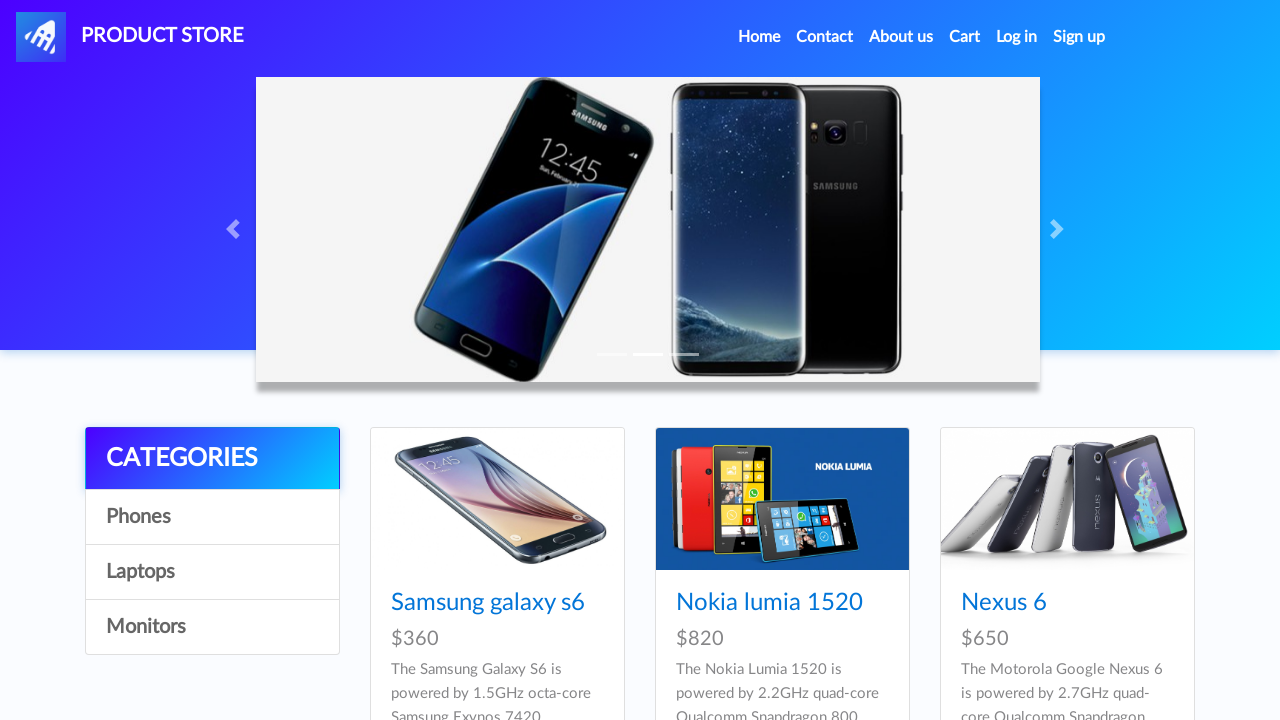